Tests AJAX functionality by clicking a button that changes content dynamically

Starting URL: https://www.w3schools.com/xml/ajax_intro.asp

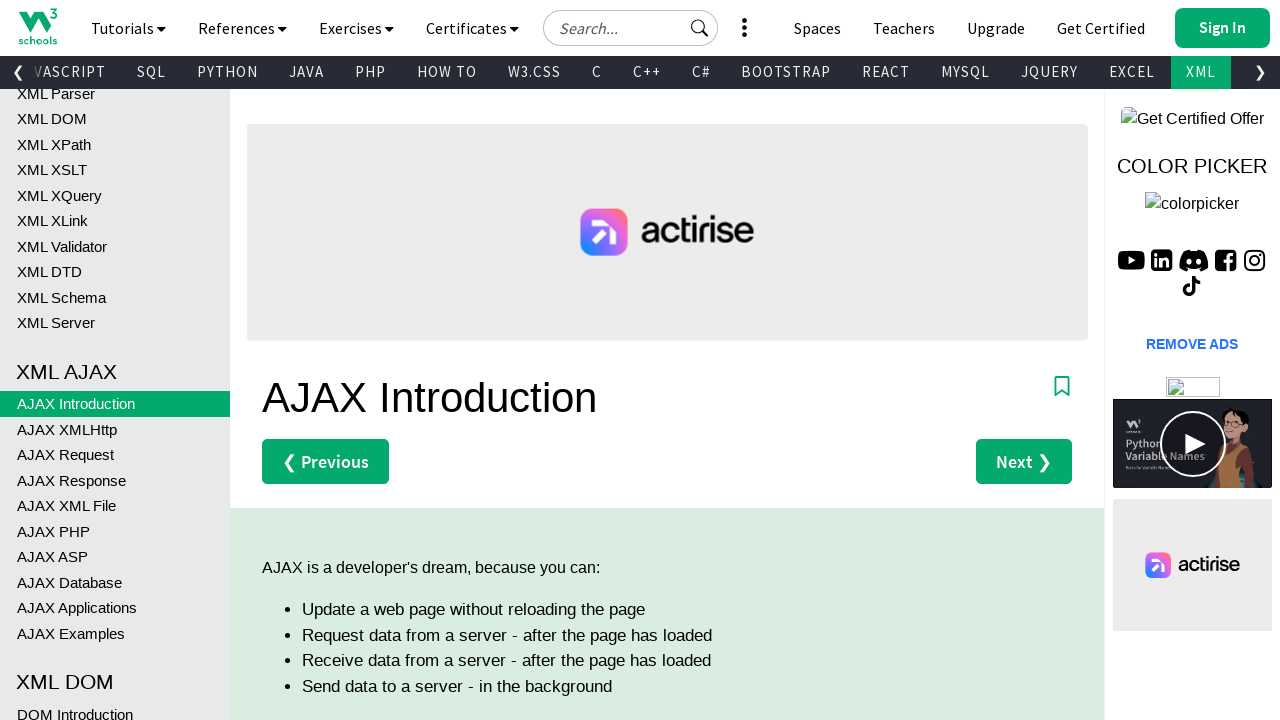

Waited for initial h2 element to be visible in demo div
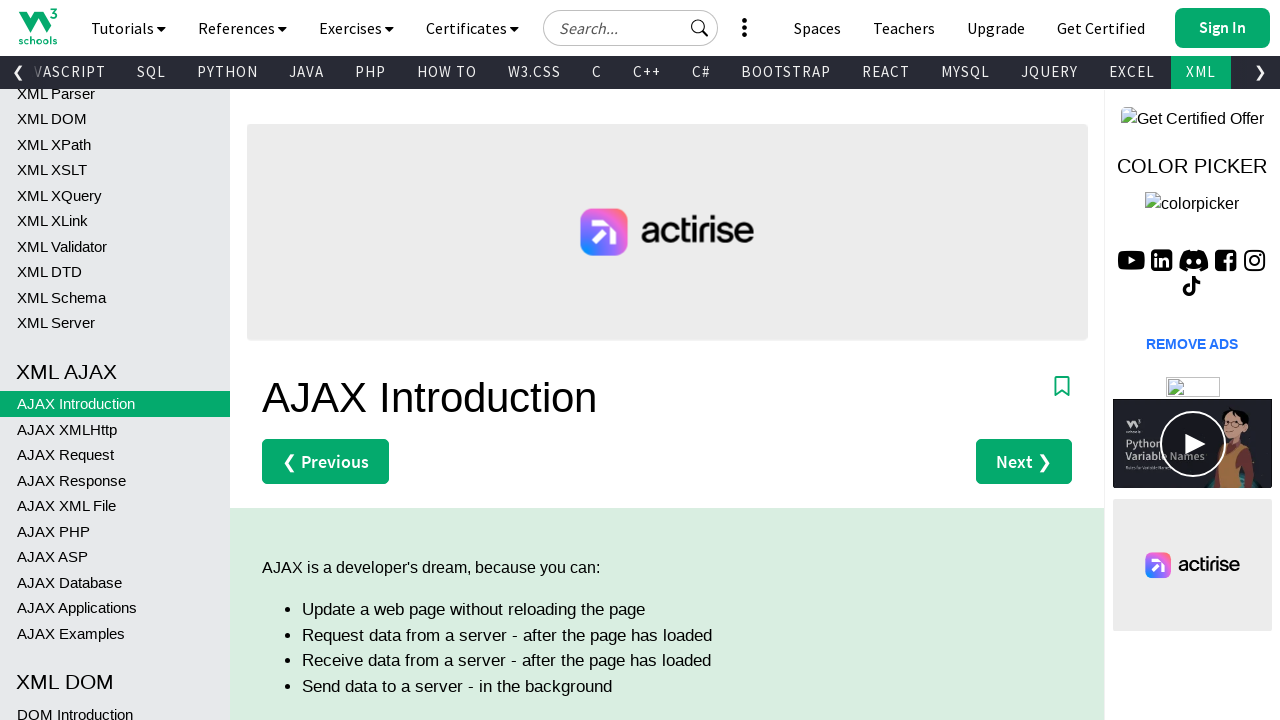

Waited for button element to load in demo div
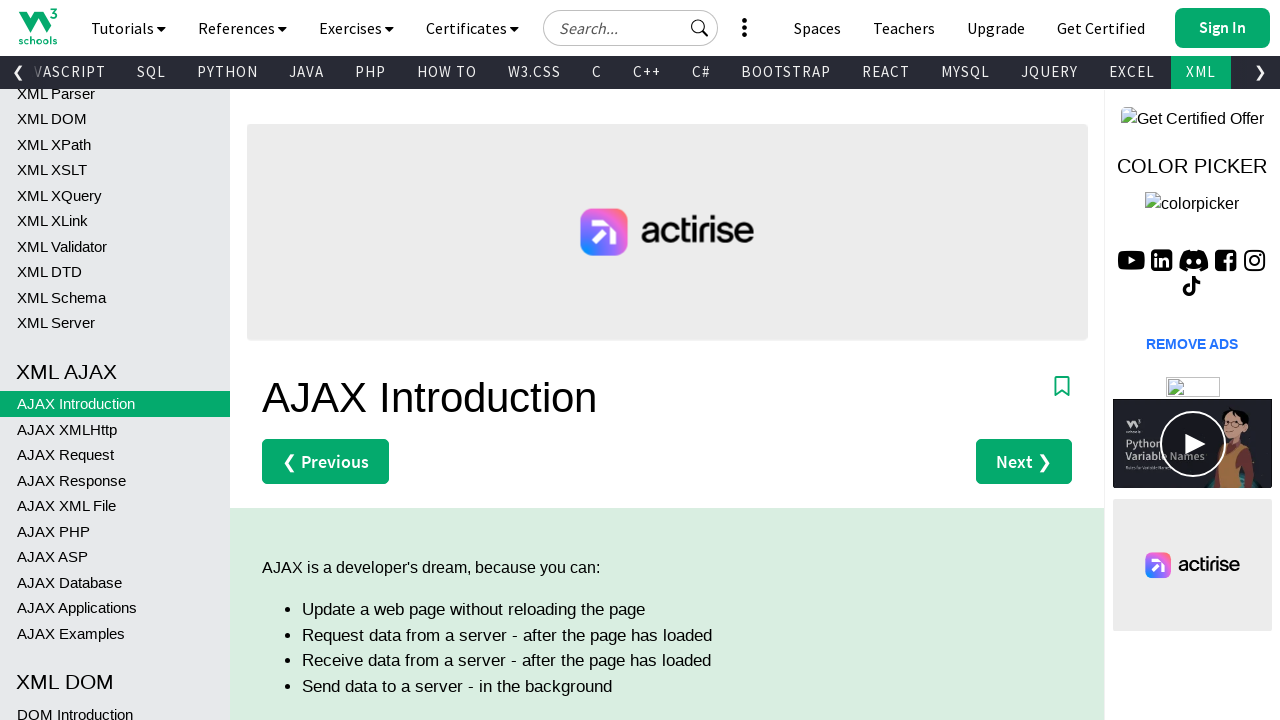

Located the change button element
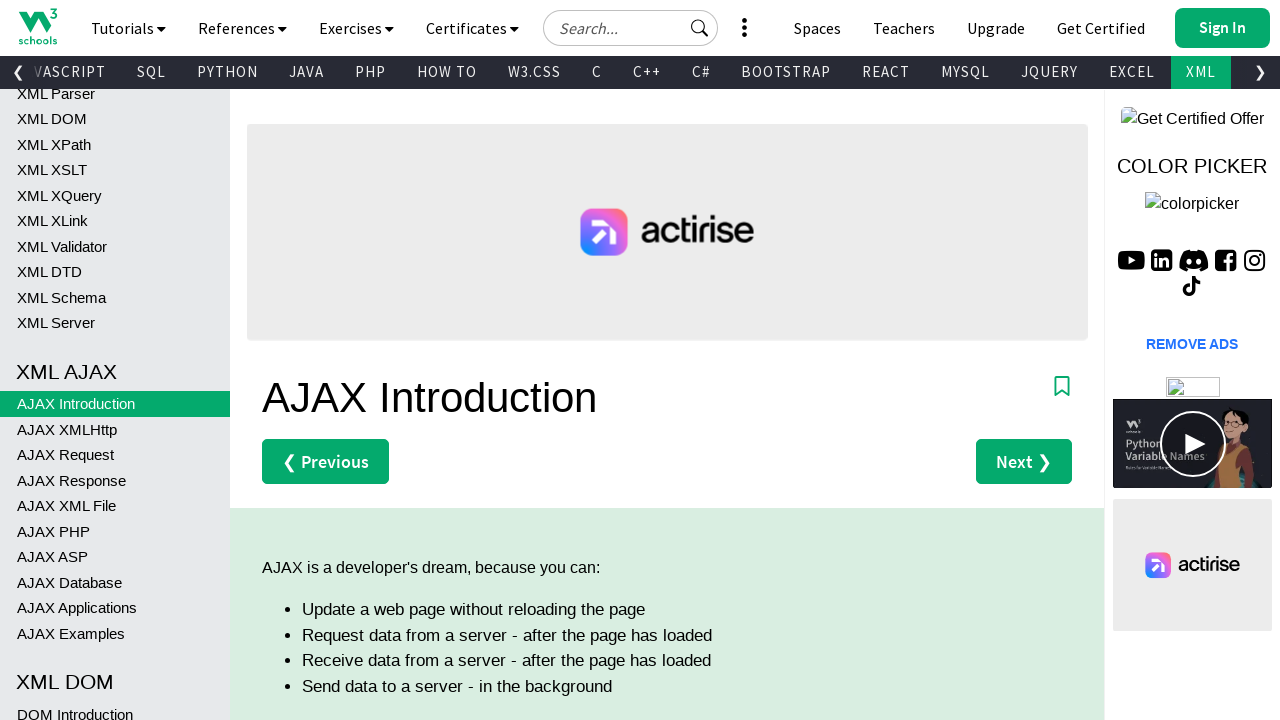

Scrolled button into view
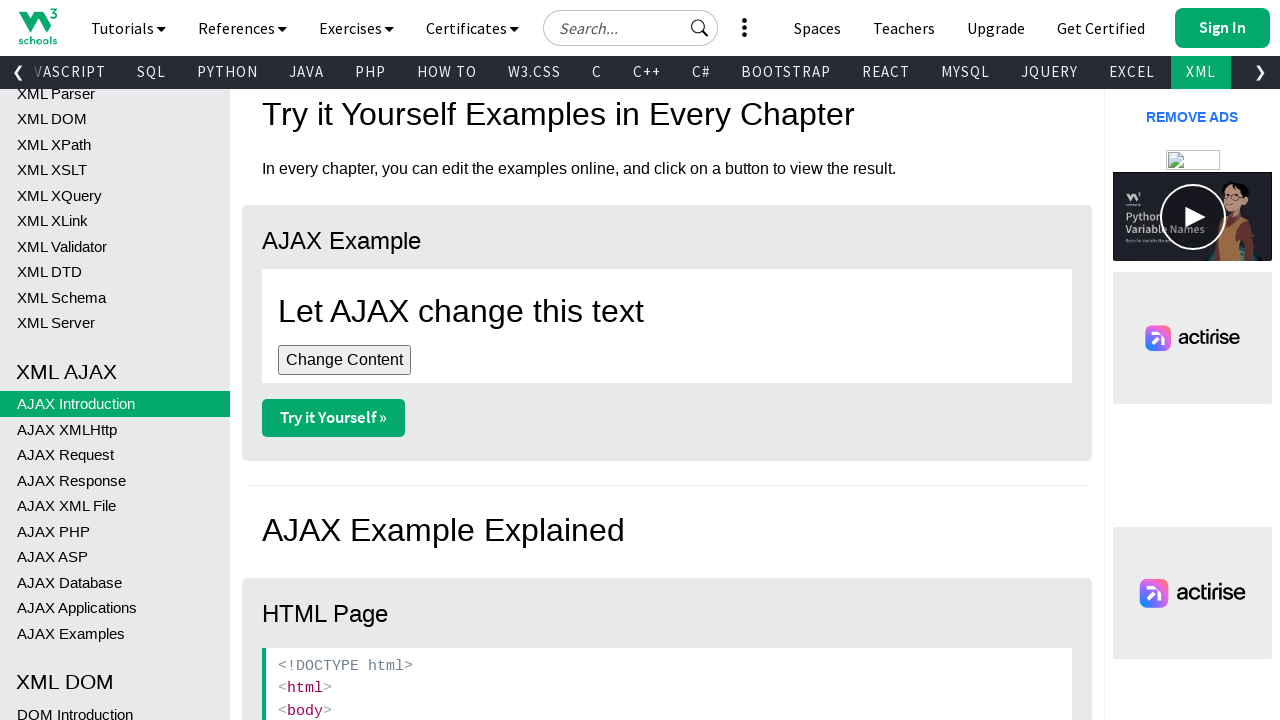

Clicked the change button to trigger AJAX content update at (344, 360) on div#demo > button
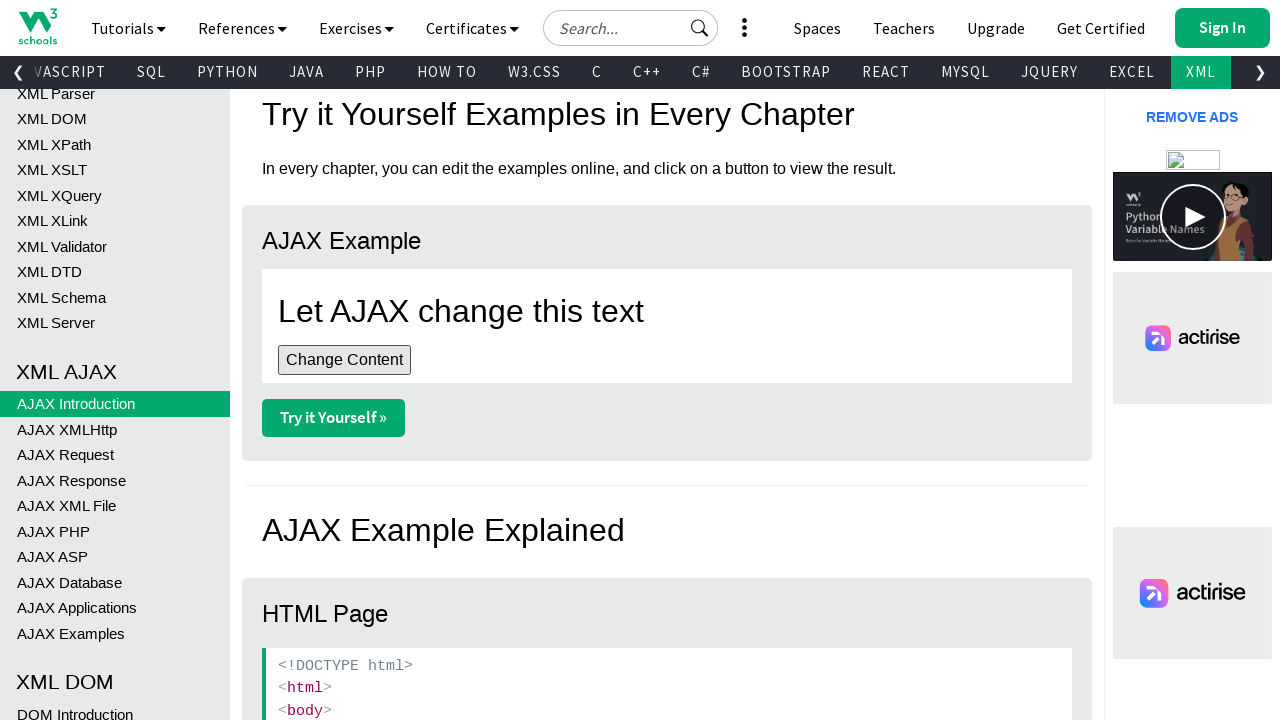

Waited for dynamic content to load after AJAX request
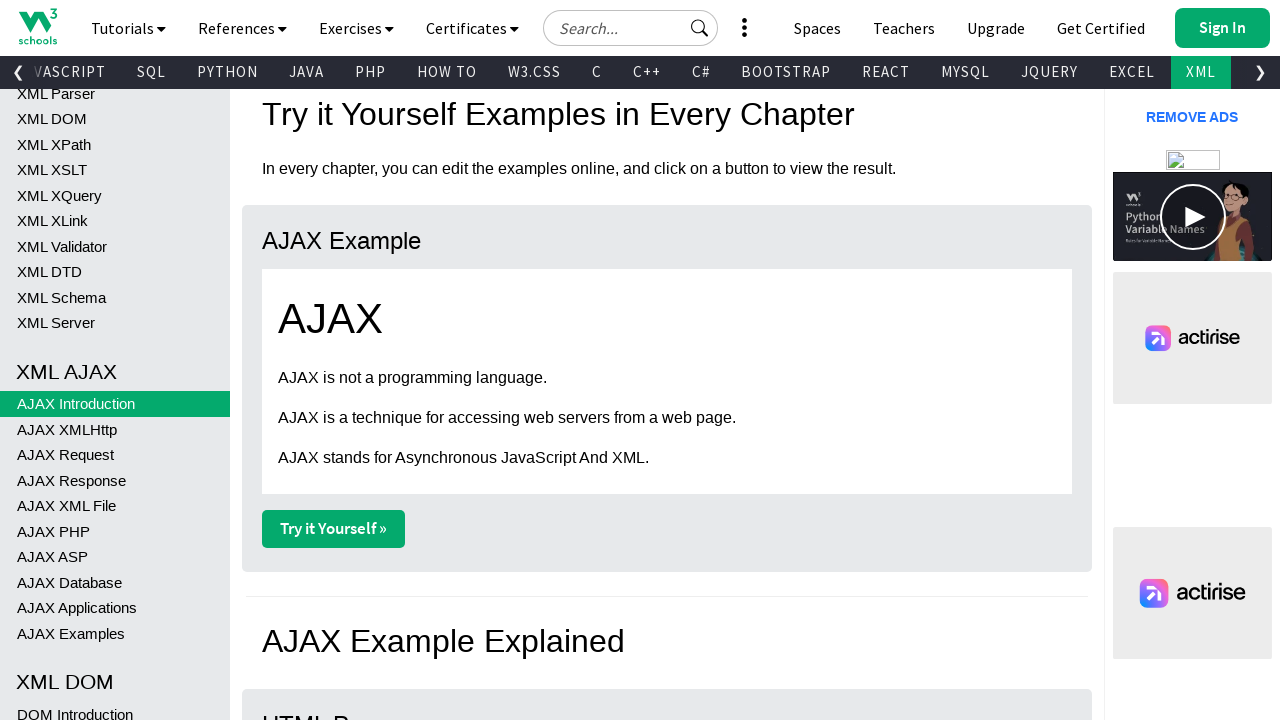

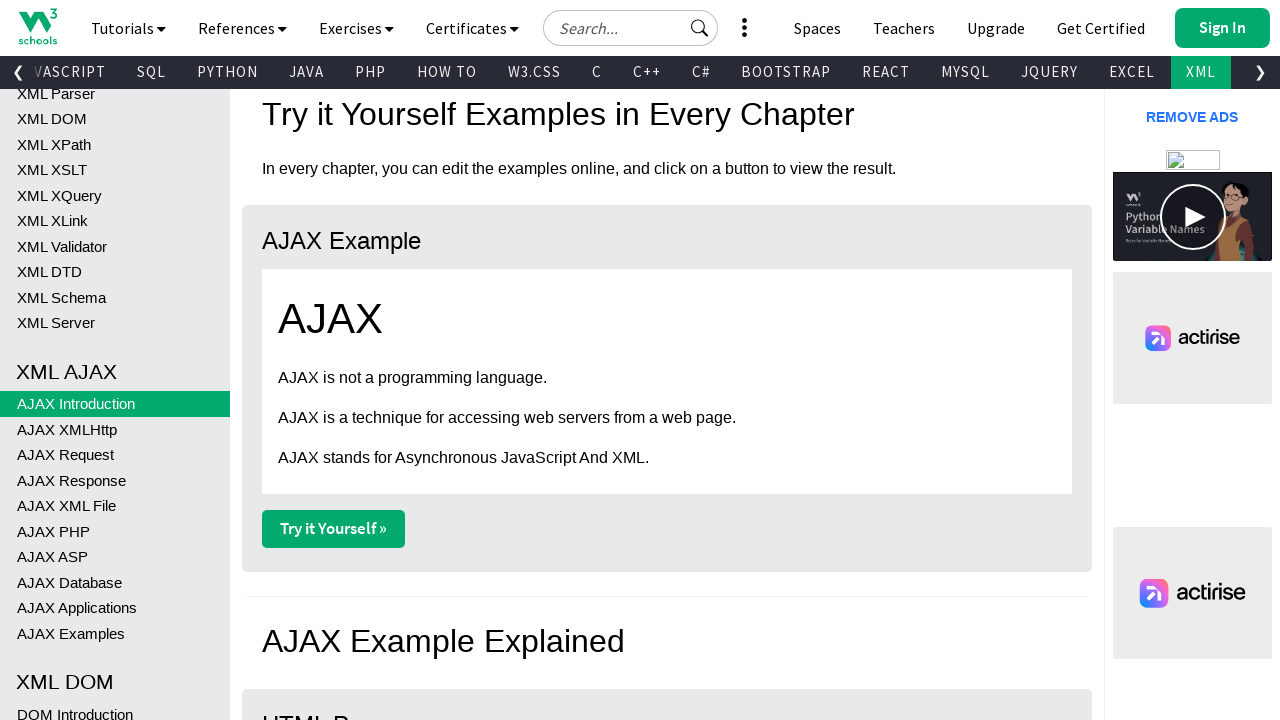